Tests adding an ebook to basket and verifying that an invalid promo code shows an error message on the e-junkie shop demo site

Starting URL: https://shopdemo.e-junkie.com/

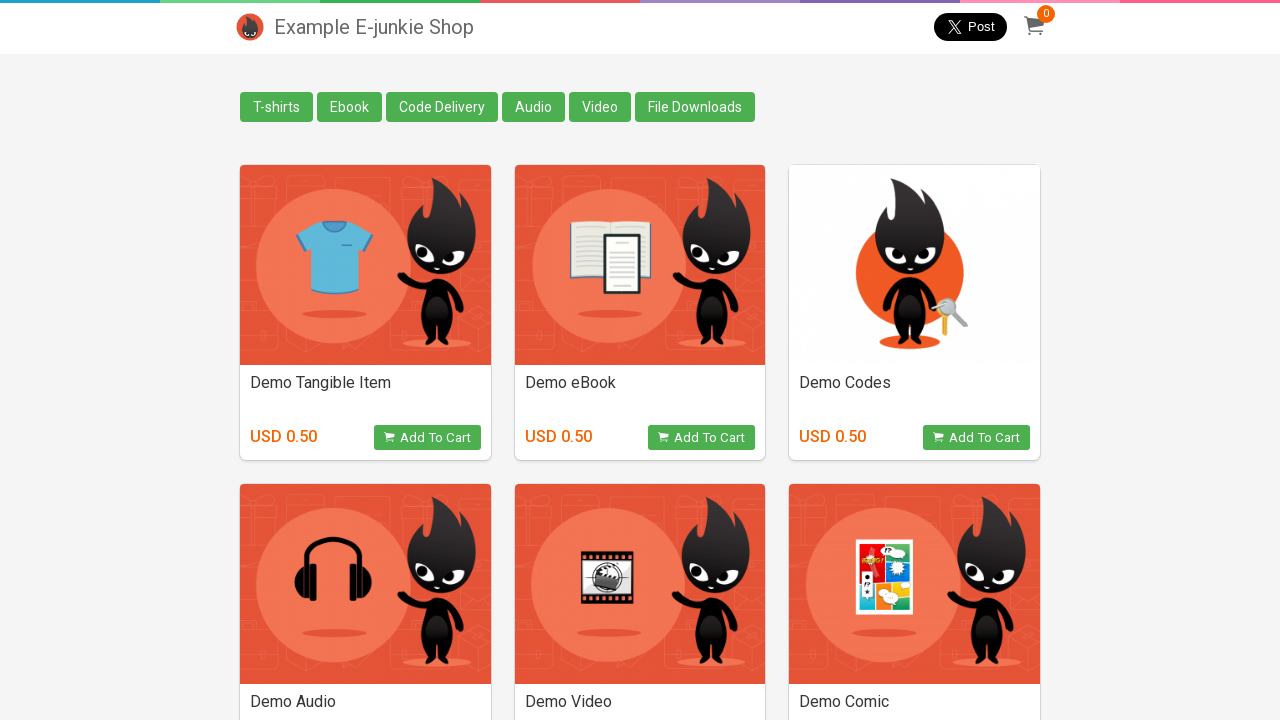

Clicked product button to open product details at (702, 438) on button[onclick="return EJProductClick('1595015')"]
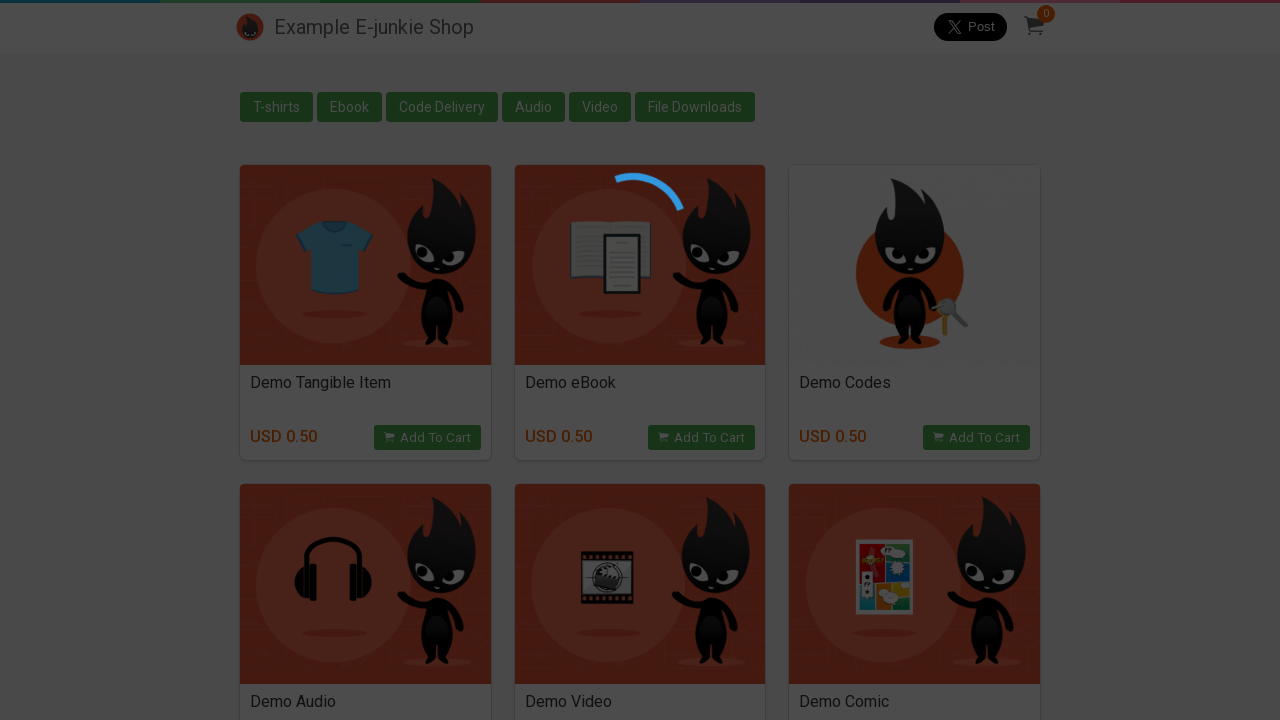

Located product overlay iframe
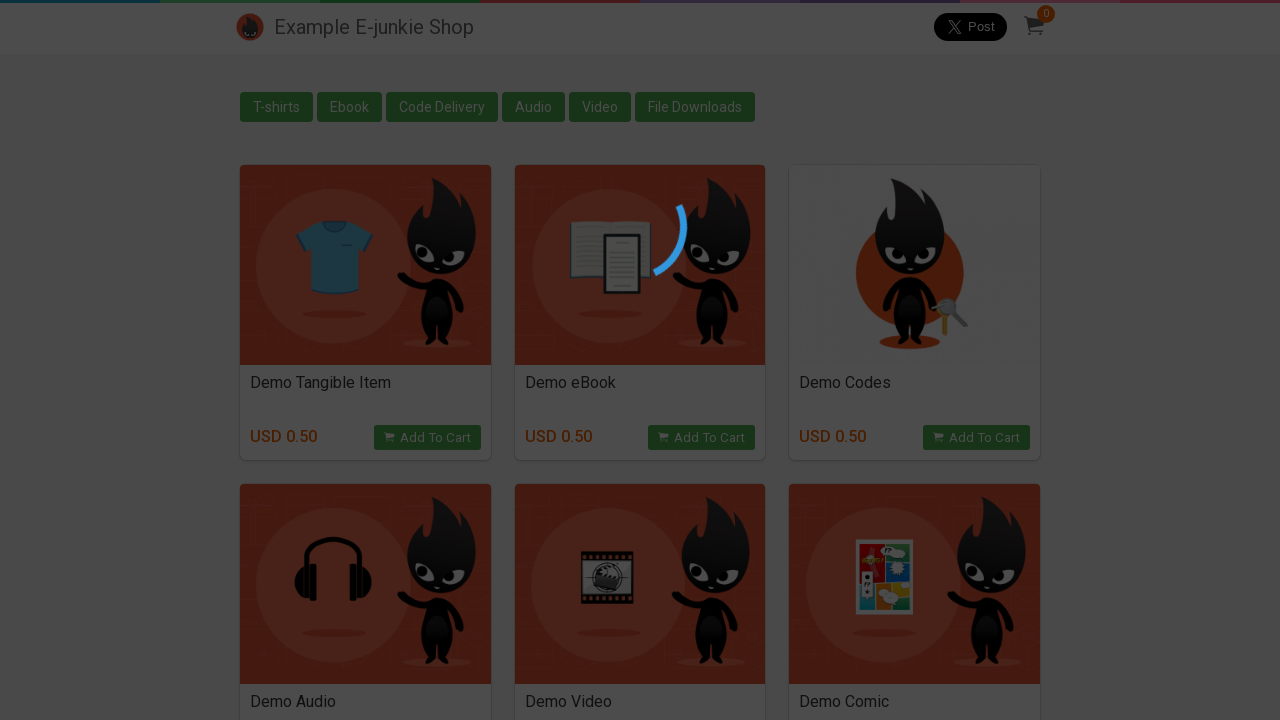

Product image loaded and became visible
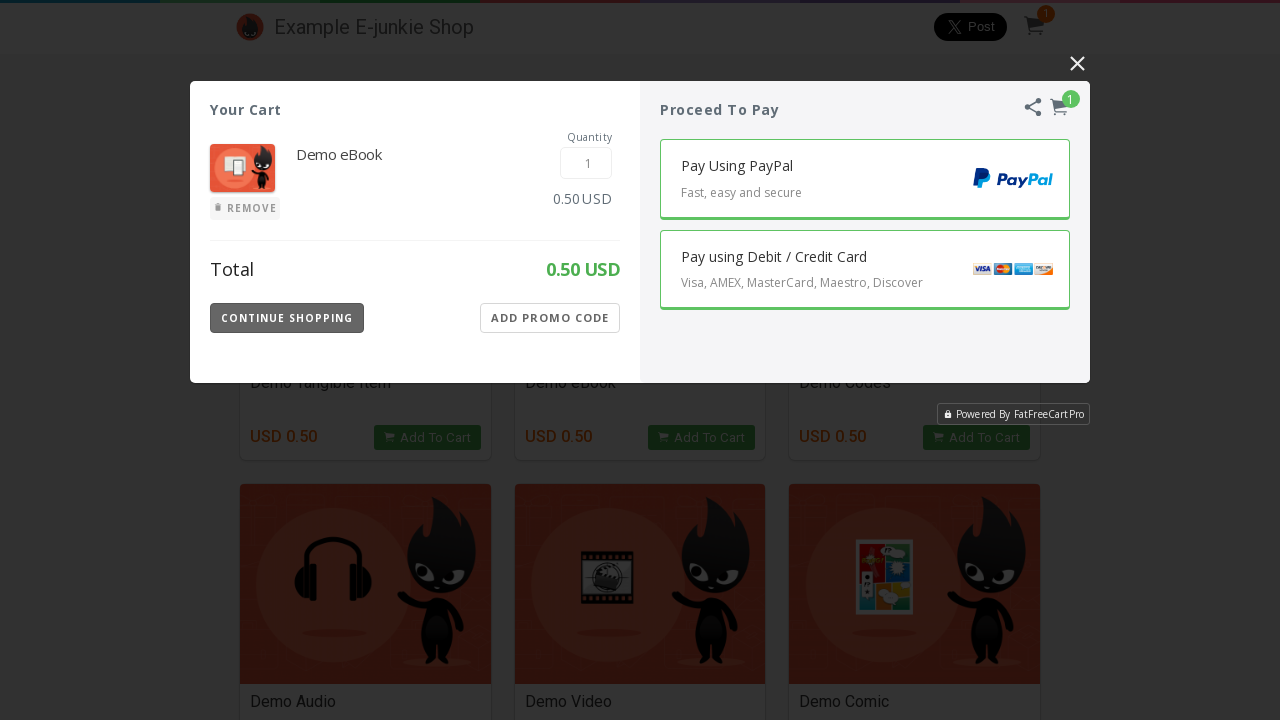

Clicked 'Add Promo Code' button at (550, 318) on iframe.EJIframeV3.EJOverlayV3 >> internal:control=enter-frame >> //button[text()
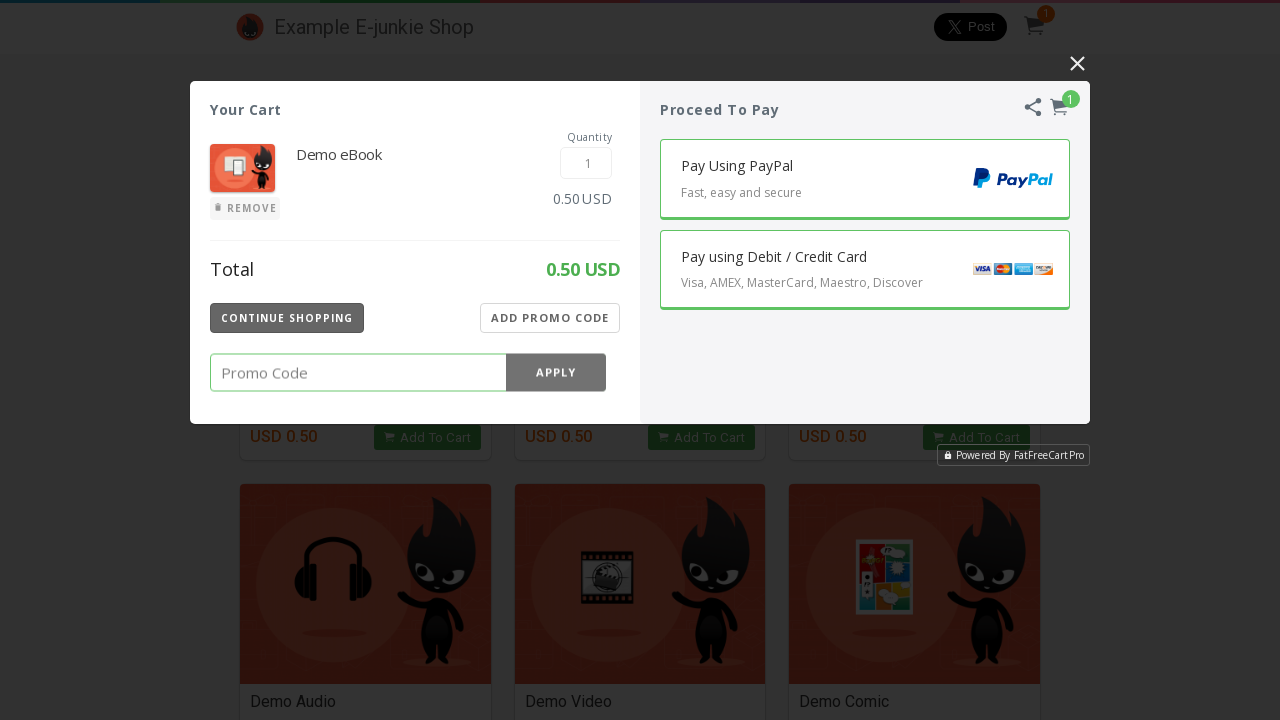

Entered invalid promo code '0000' on iframe.EJIframeV3.EJOverlayV3 >> internal:control=enter-frame >> input.Promo-Cod
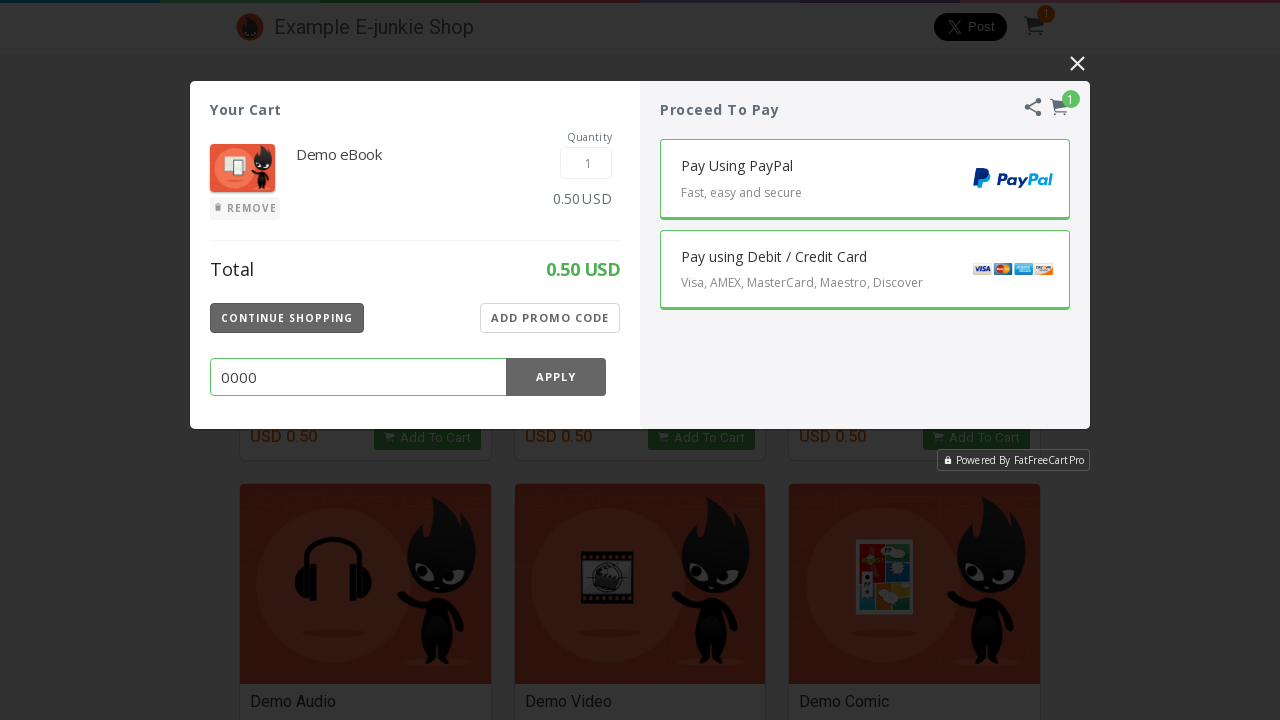

Clicked 'Apply' button to apply promo code at (556, 377) on iframe.EJIframeV3.EJOverlayV3 >> internal:control=enter-frame >> //button[text()
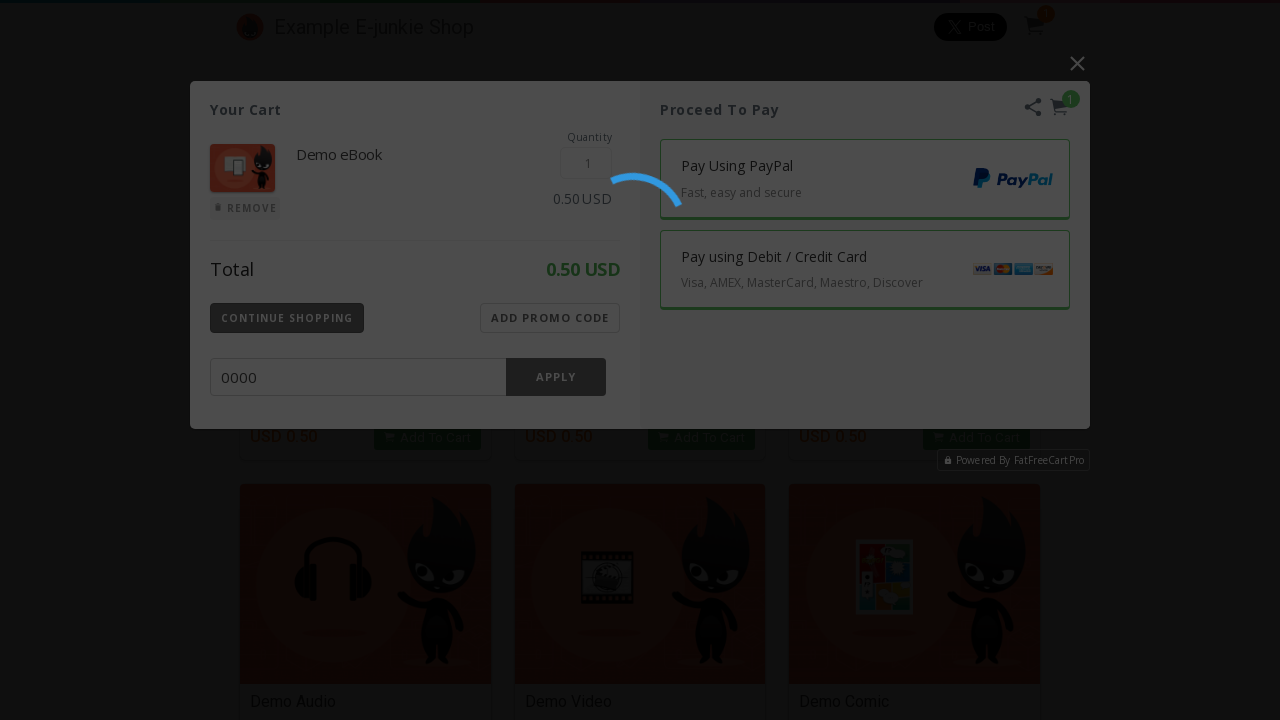

Invalid promo code error message displayed in SnackBar
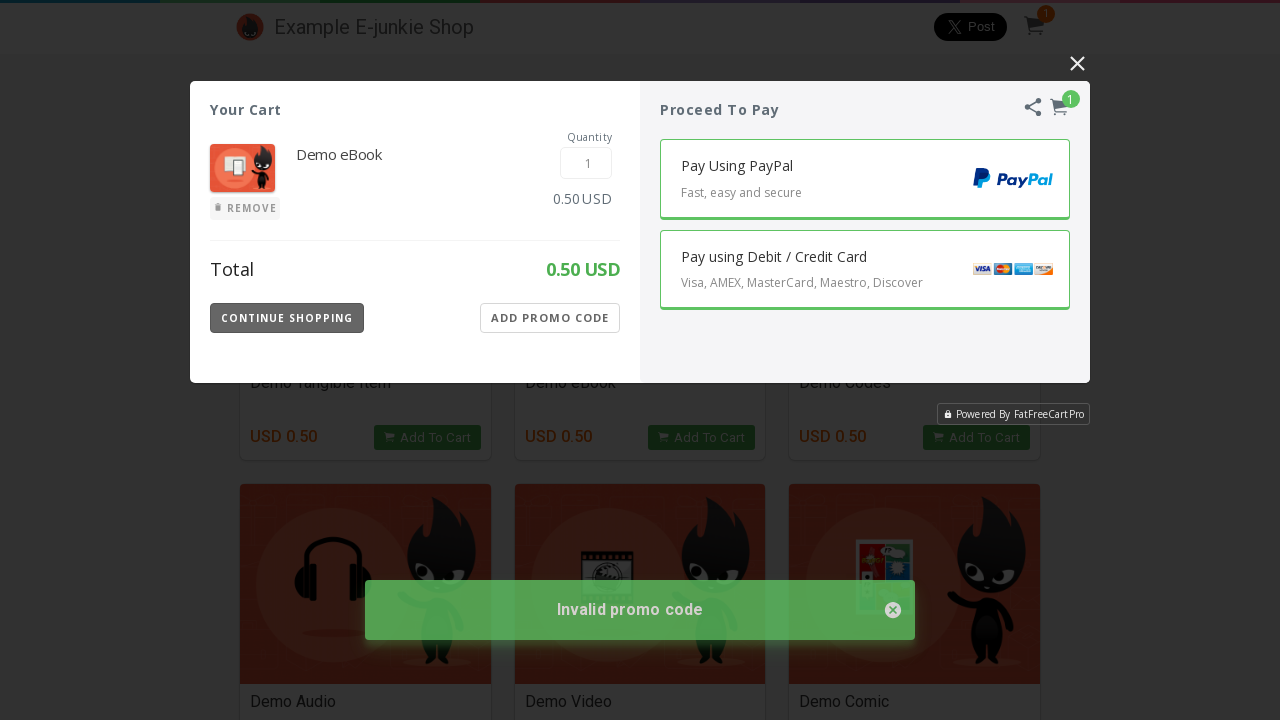

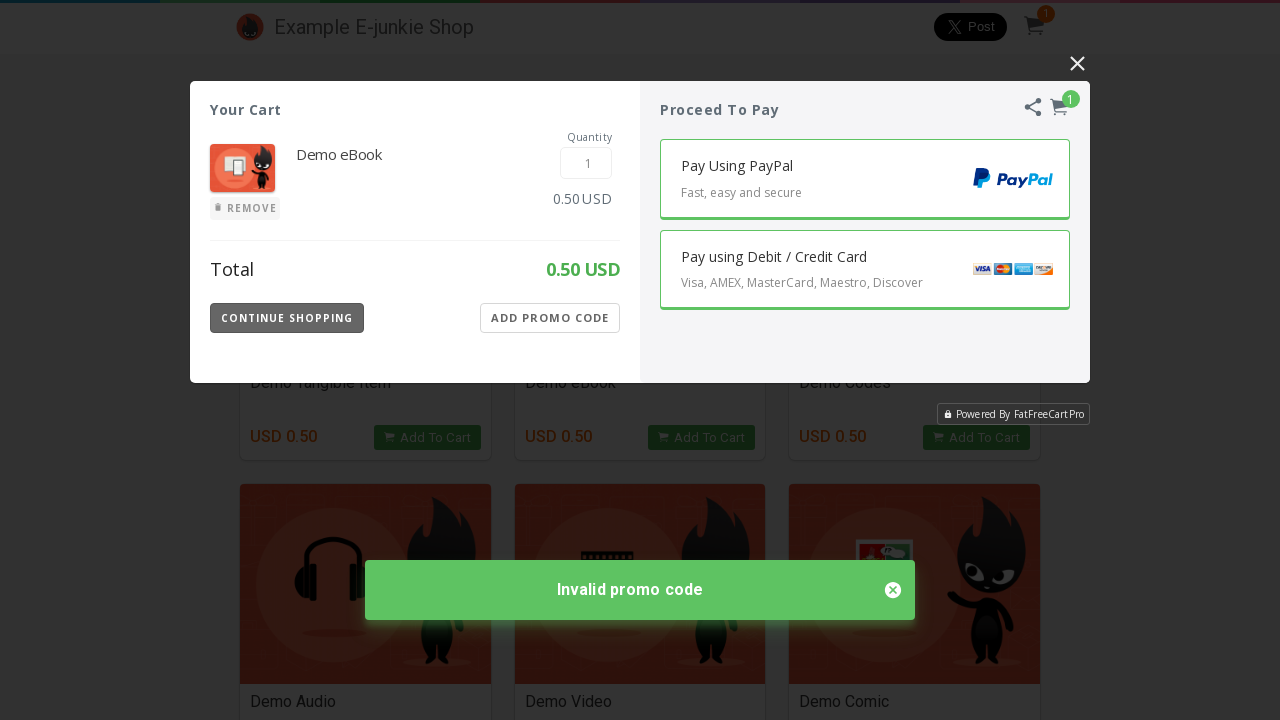